Tests that there are exactly 10 languages starting with numbers by navigating to the 0-9 languages page

Starting URL: http://99-bottles-of-beer.net/lyrics.html

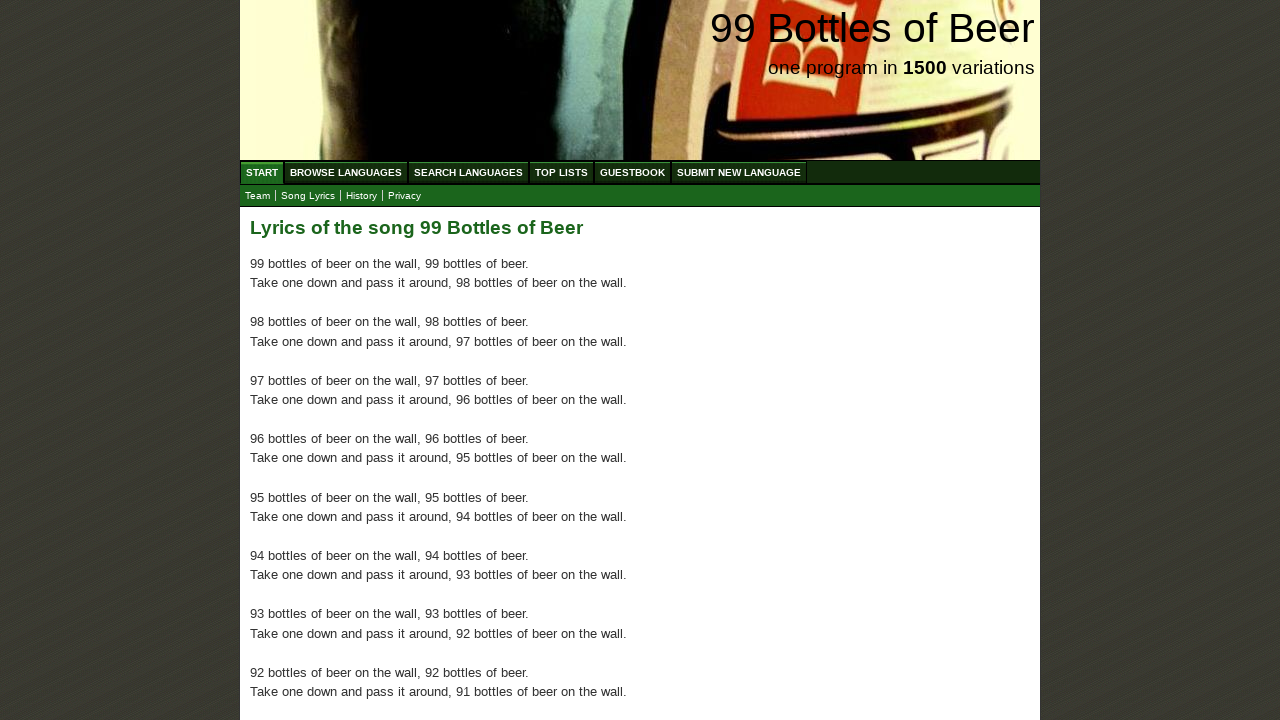

Clicked on Browse Languages menu at (346, 172) on xpath=//ul[@id='menu']/li/a[@href='/abc.html']
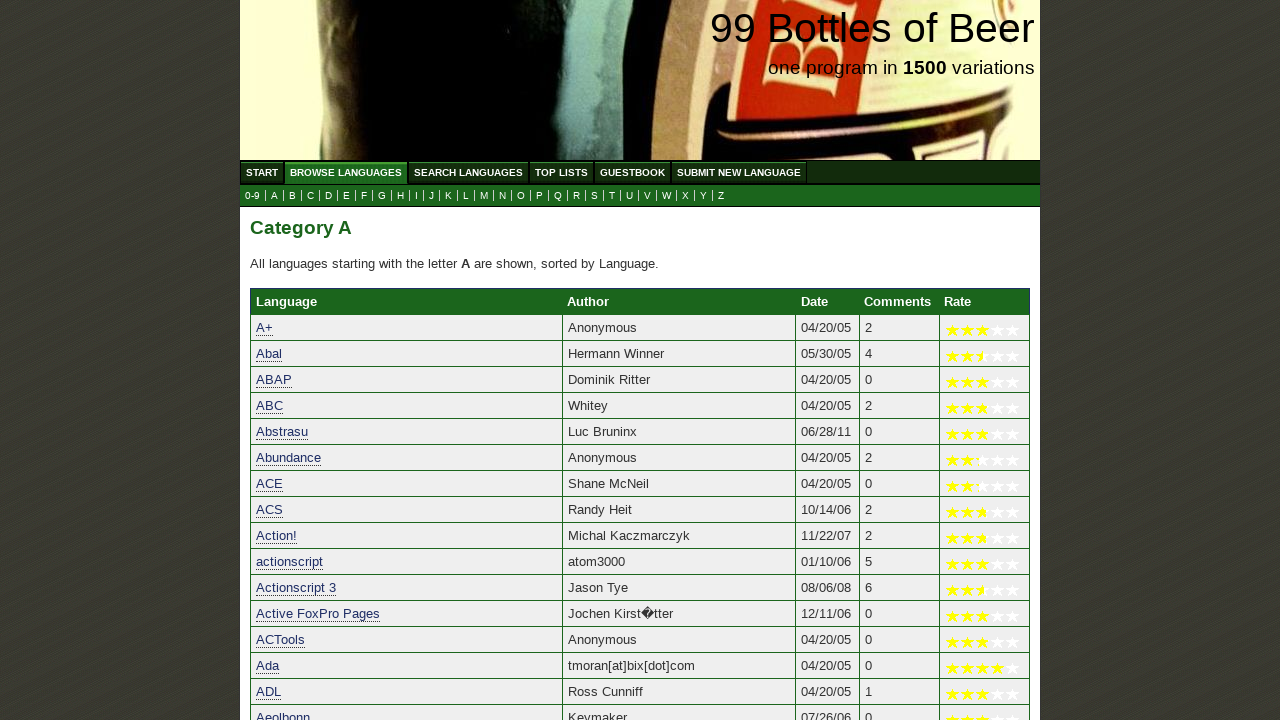

Clicked on 0-9 languages link at (252, 196) on xpath=//a[@href='0.html']
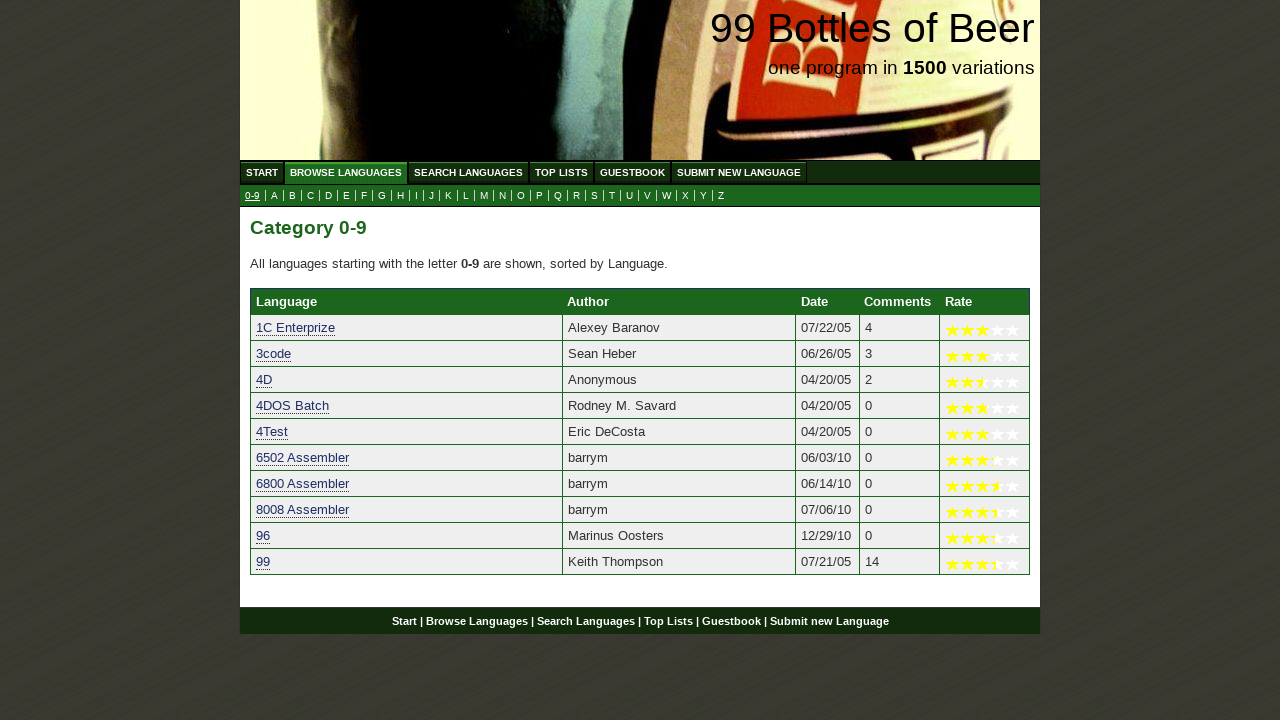

Language links loaded on 0-9 languages page
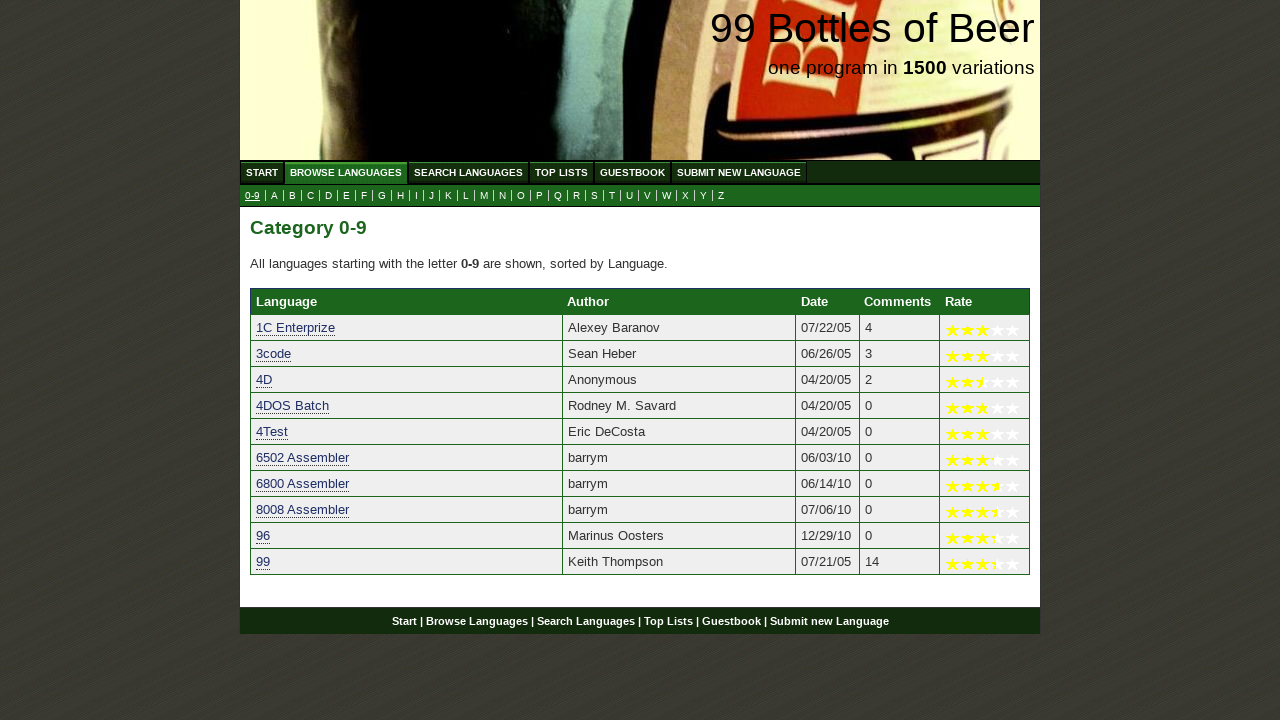

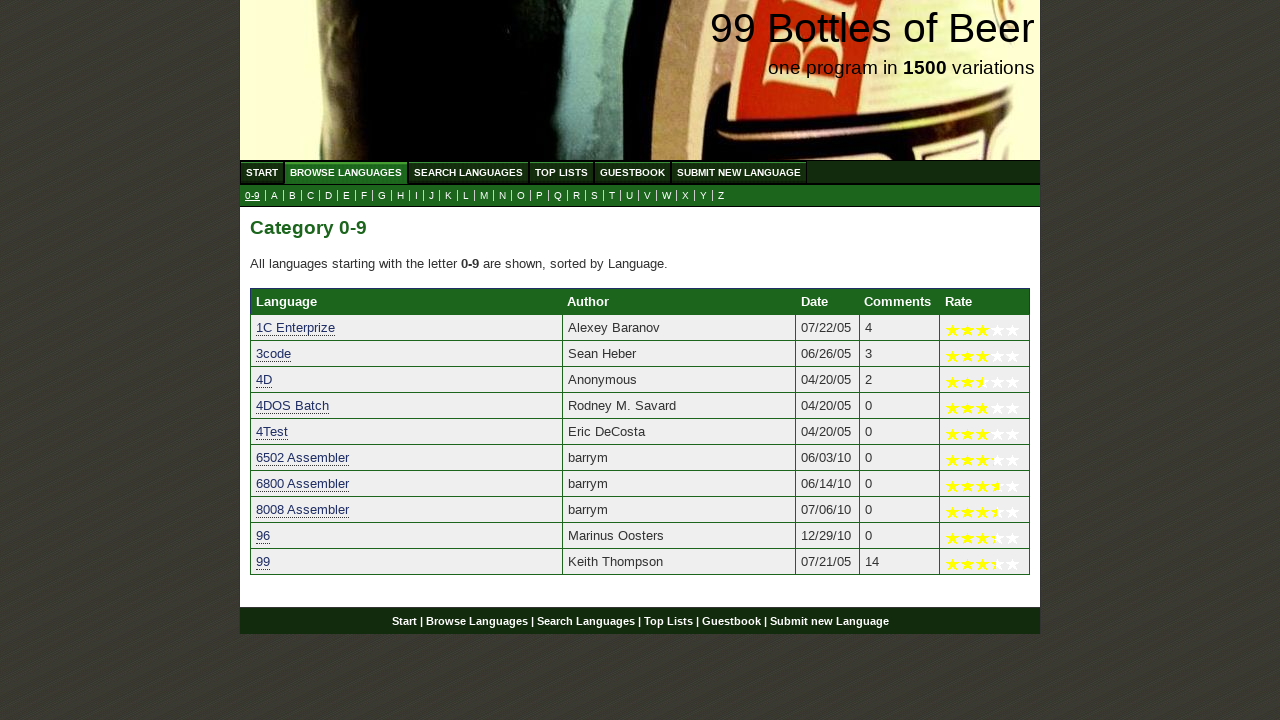